Tests the create person form by filling in the name field

Starting URL: https://arc-relationship-manager.vercel.app/people/new

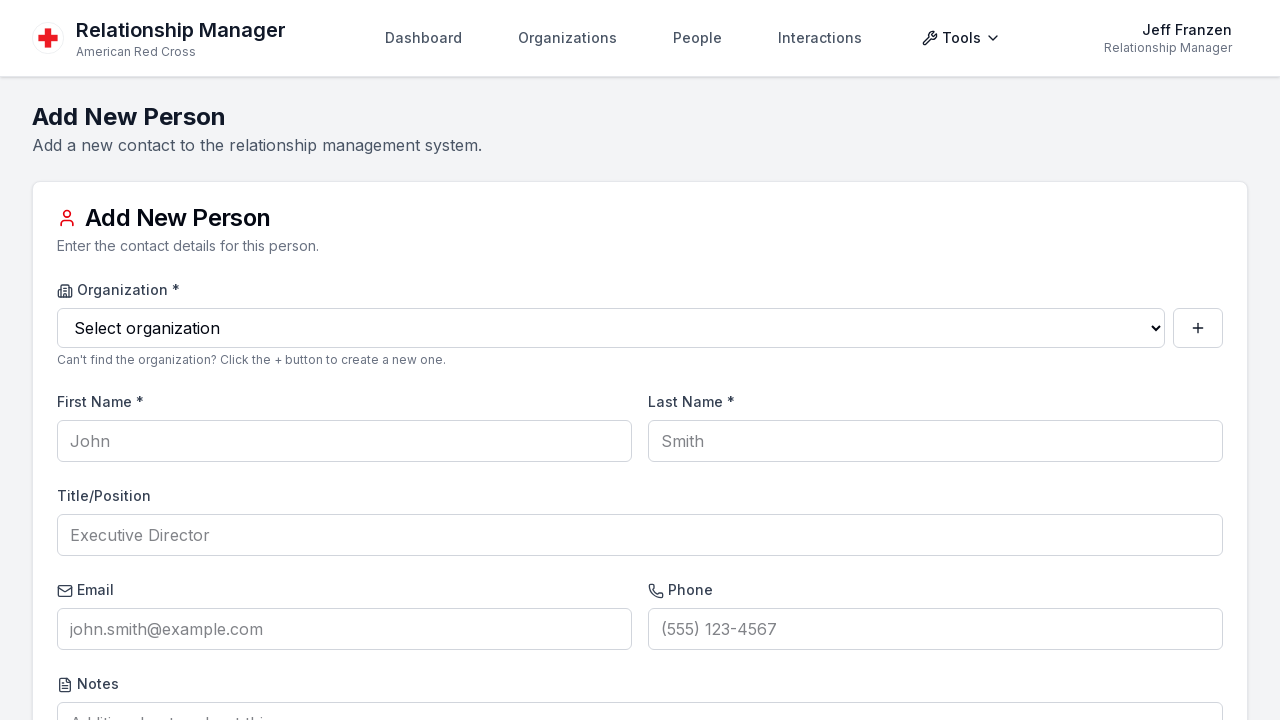

Waited for create person form to load
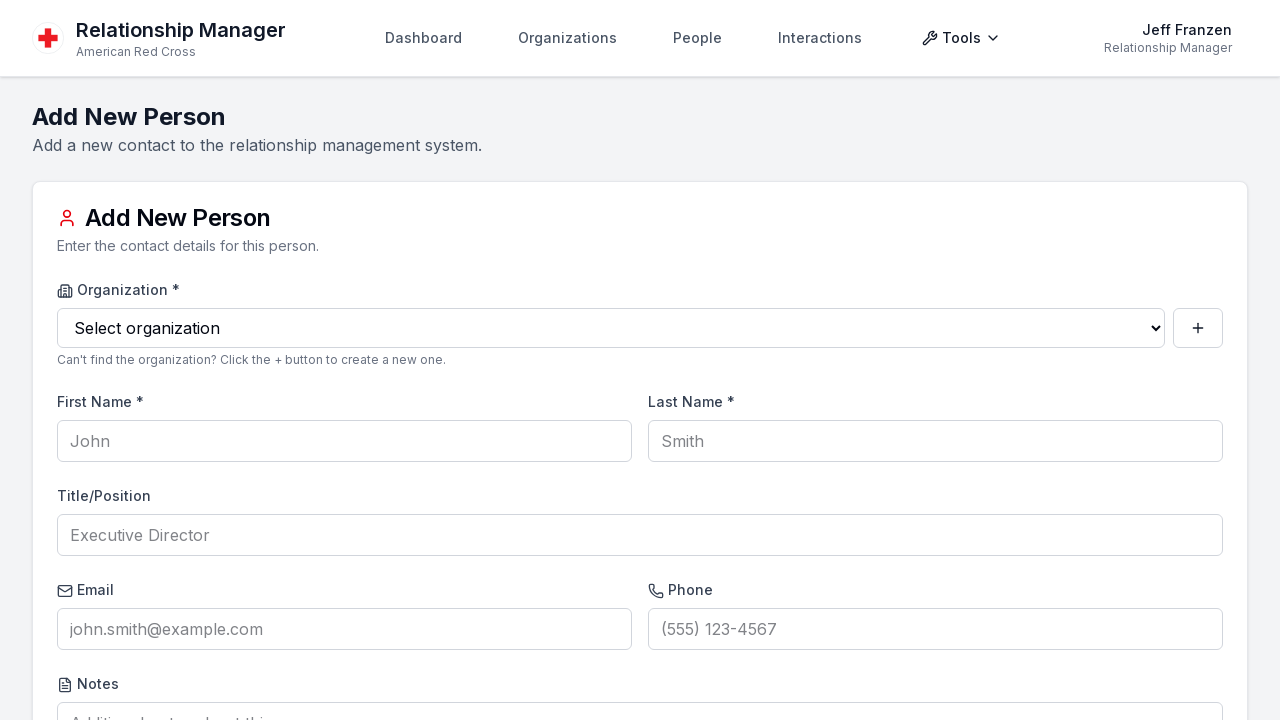

Located the person name input field
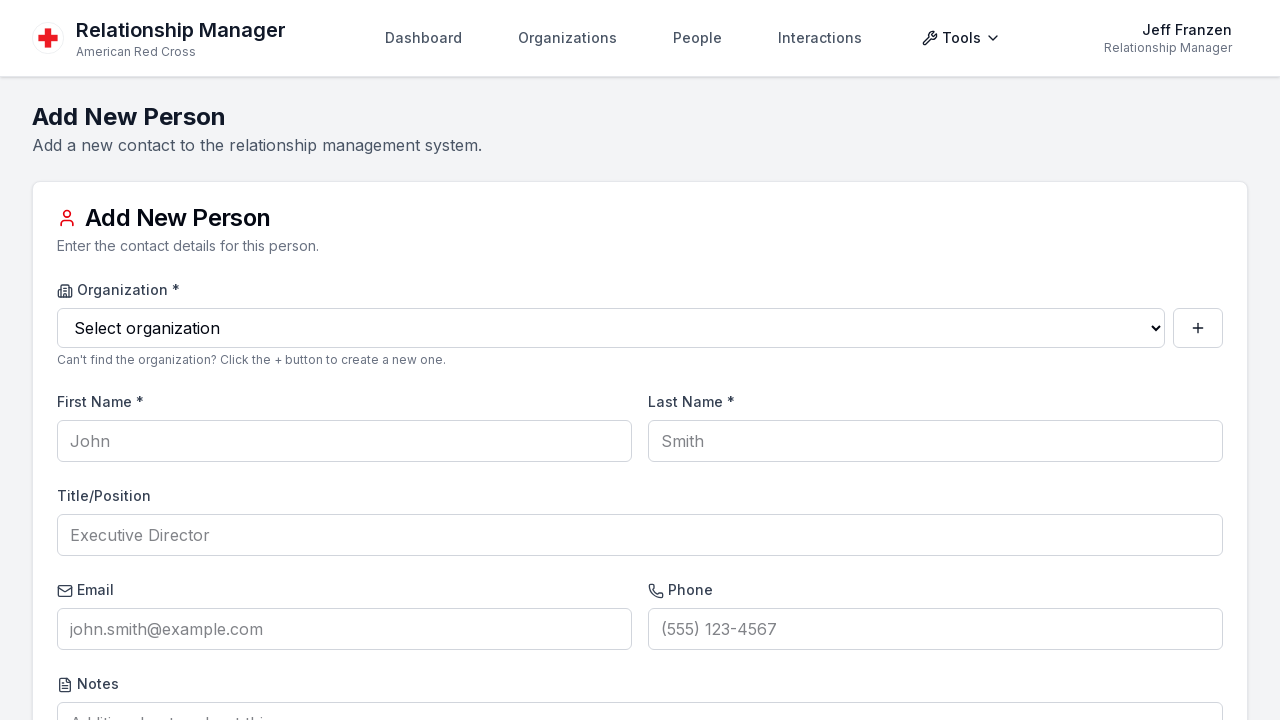

Filled in name field with 'Sarah Mitchell' on input[name*='name'], input[placeholder*='name' i] >> nth=0
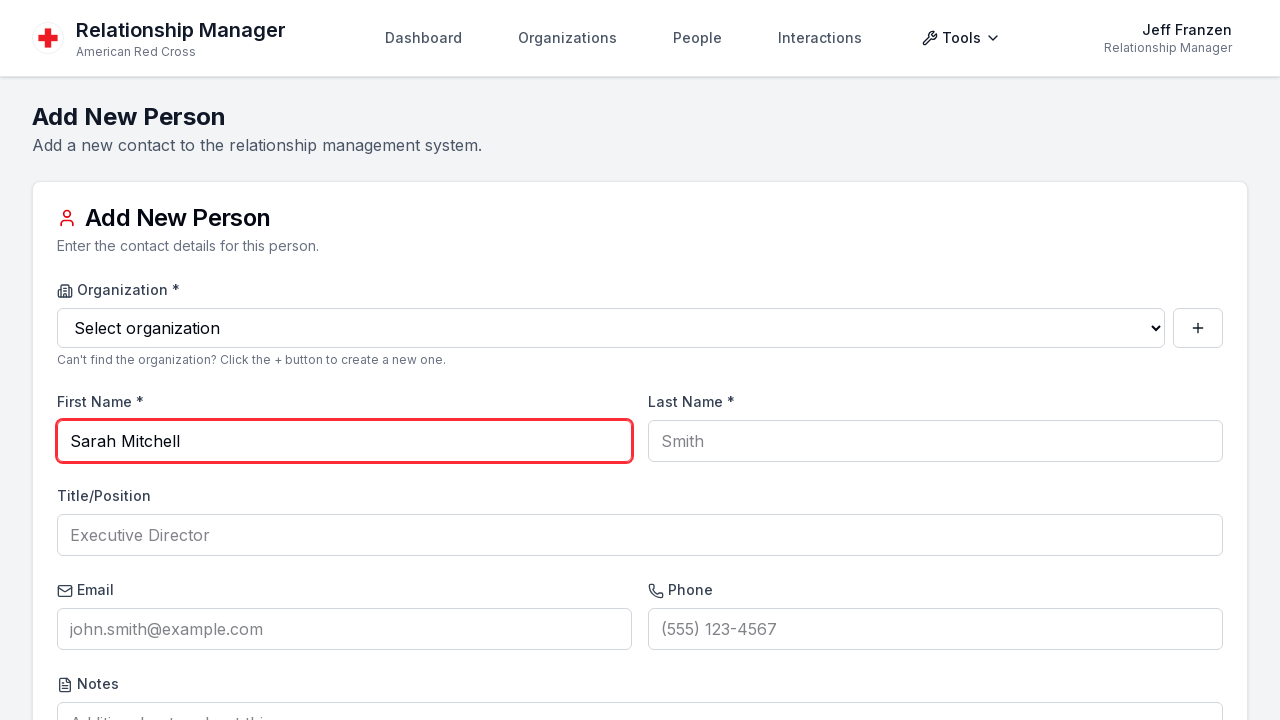

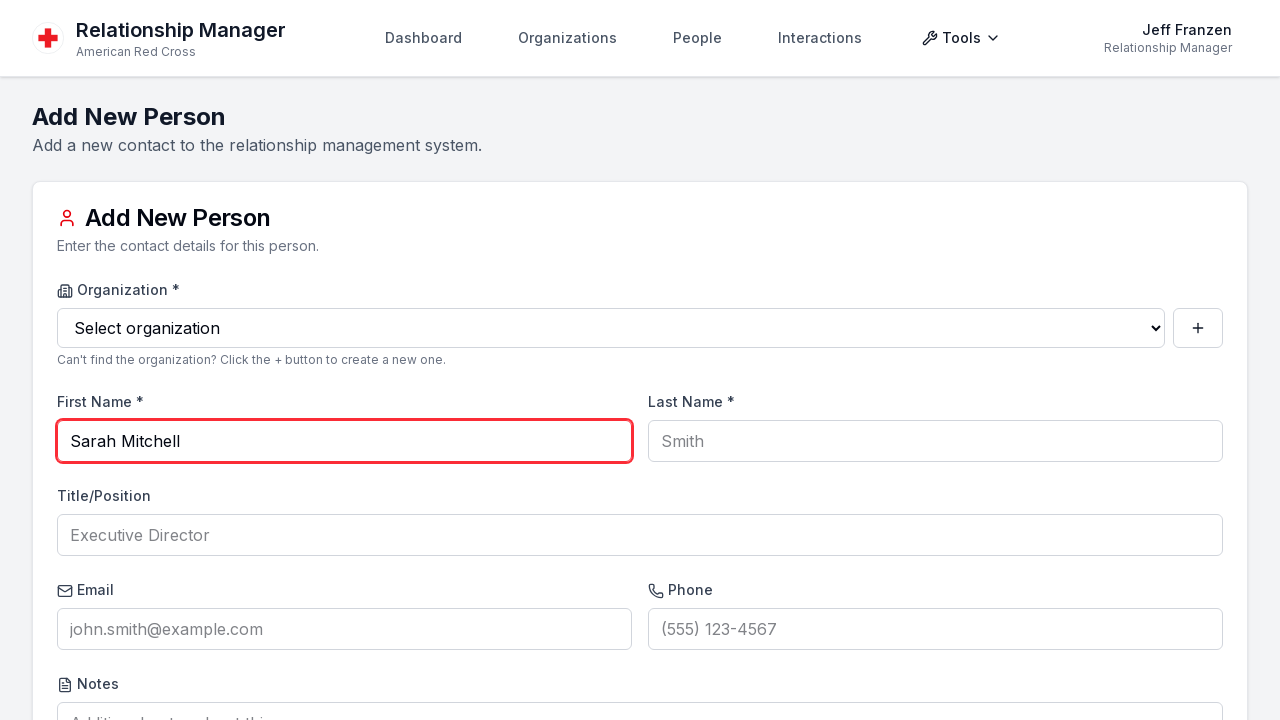